Tests clicking on a link using partial link text matching on a test website, which opens a popup window.

Starting URL: http://omayo.blogspot.com/

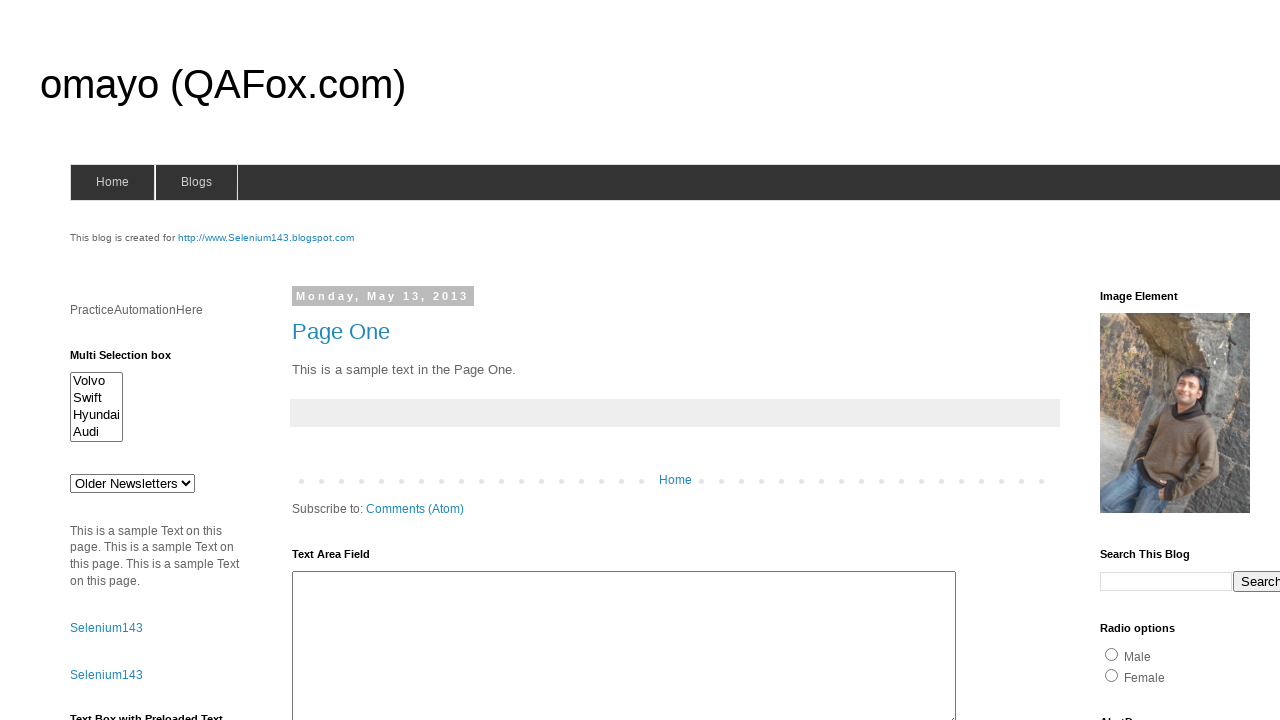

Page loaded with domcontentloaded state
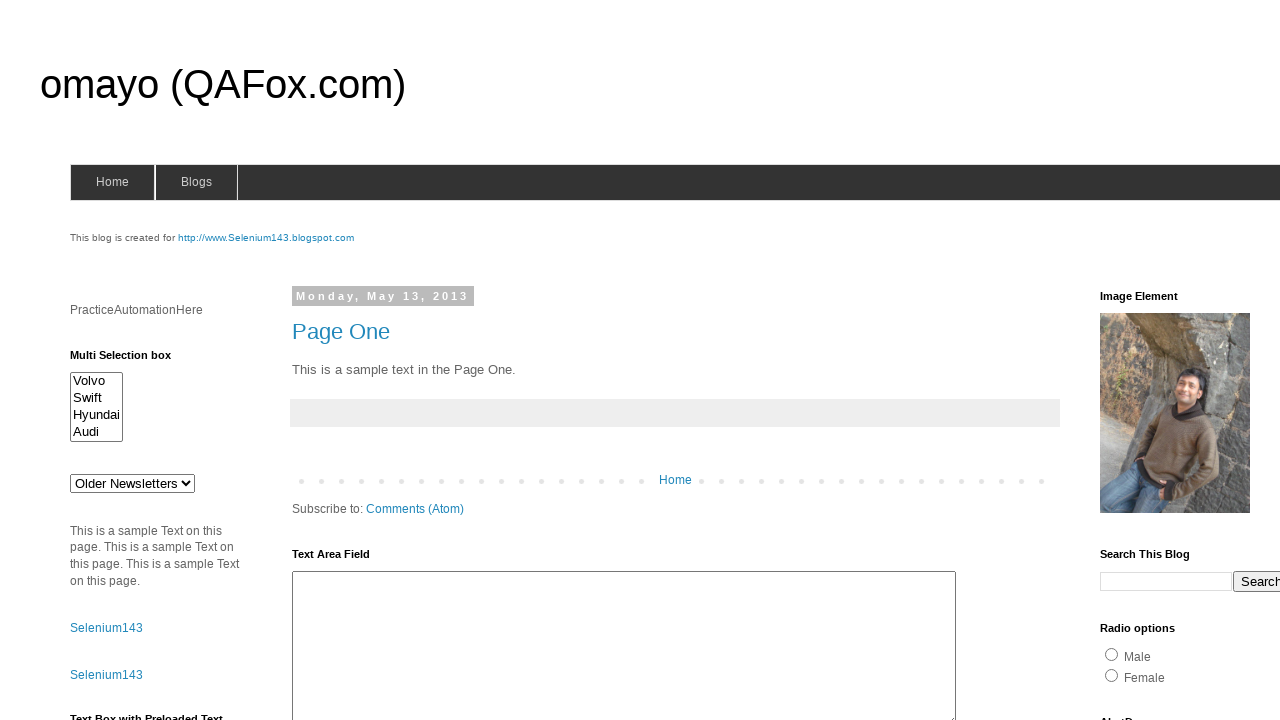

Clicked link with partial text 'Open a popup' at (132, 360) on a:has-text('Open a popup')
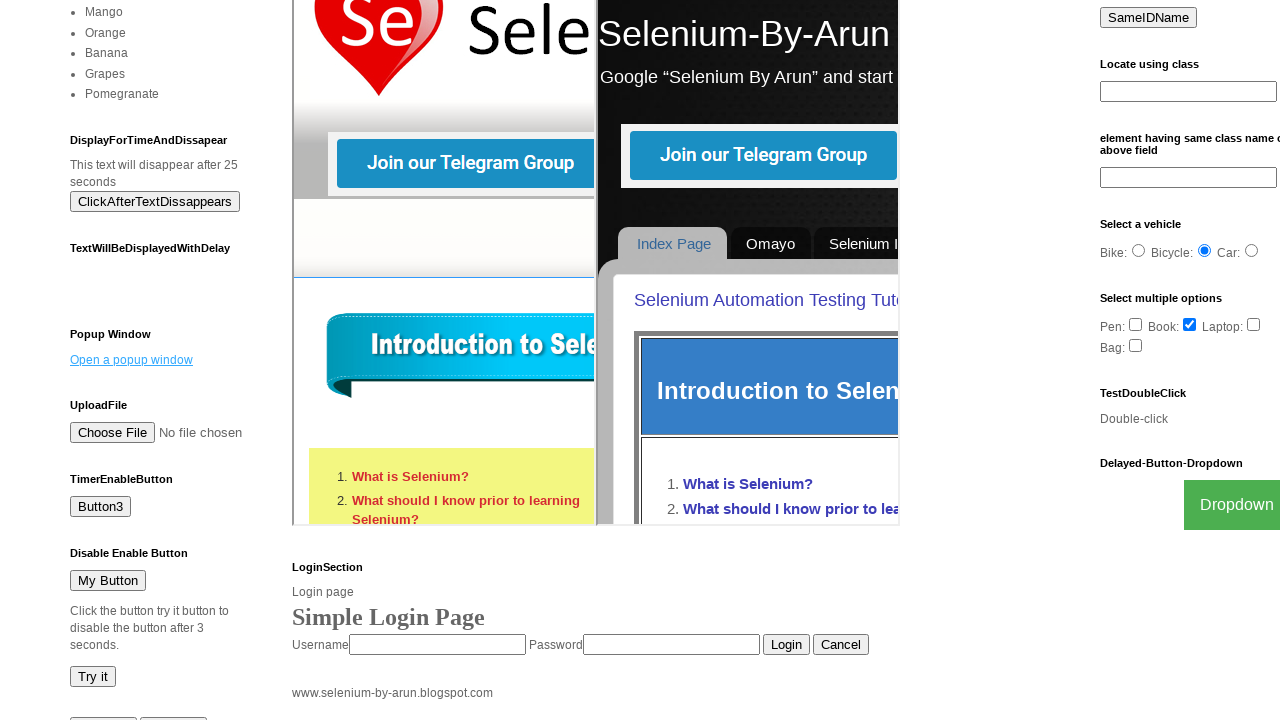

Waited 1 second for popup to open
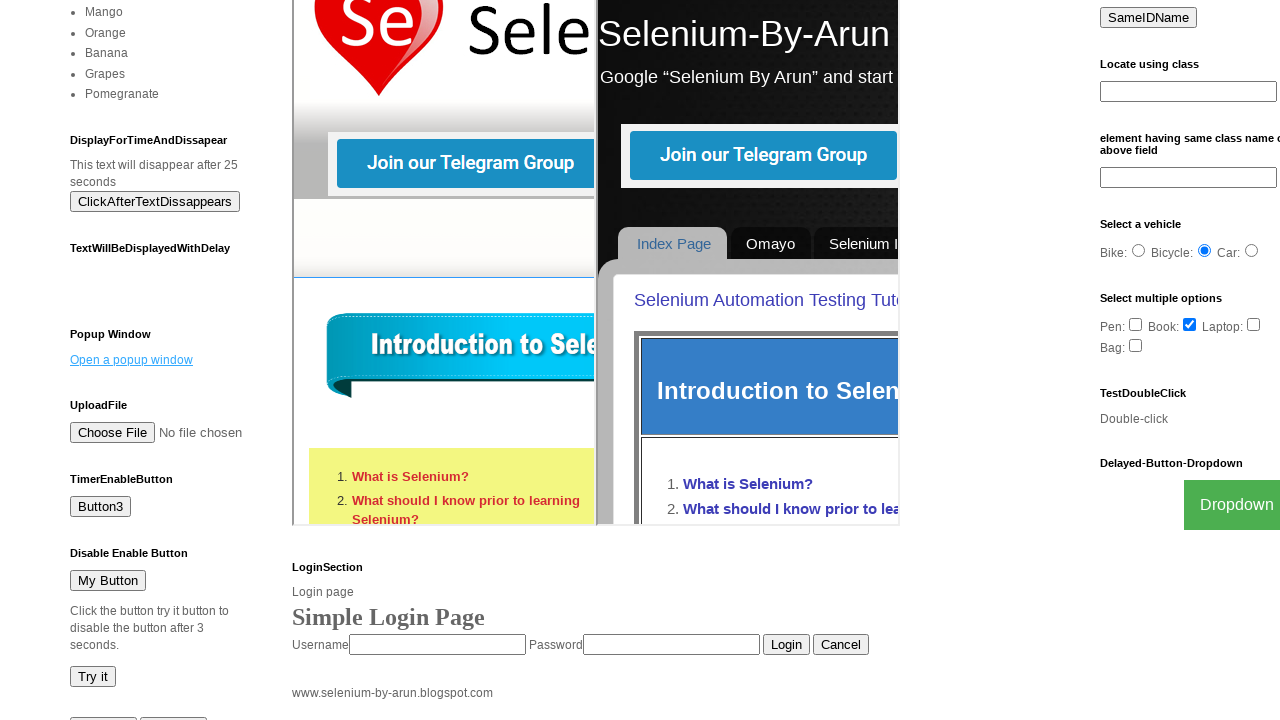

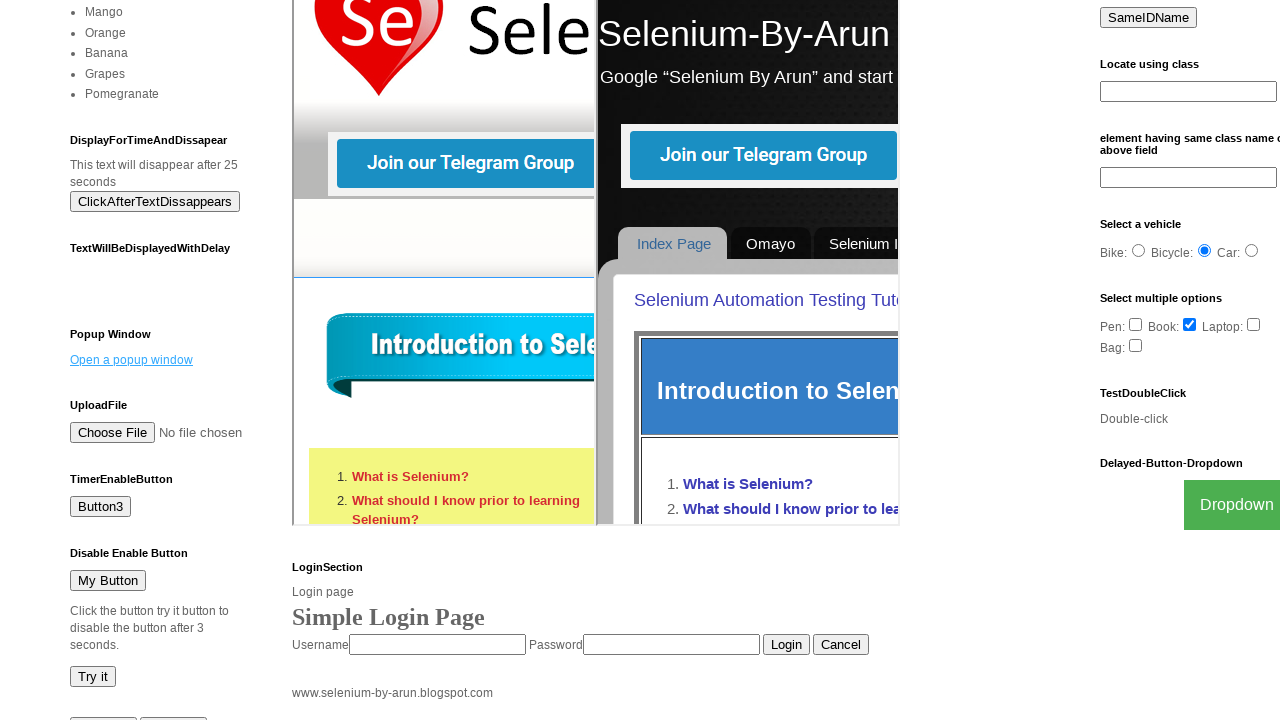